Navigates to Demo Tables page and verifies there are 4 tables on the page

Starting URL: http://automationbykrishna.com/#

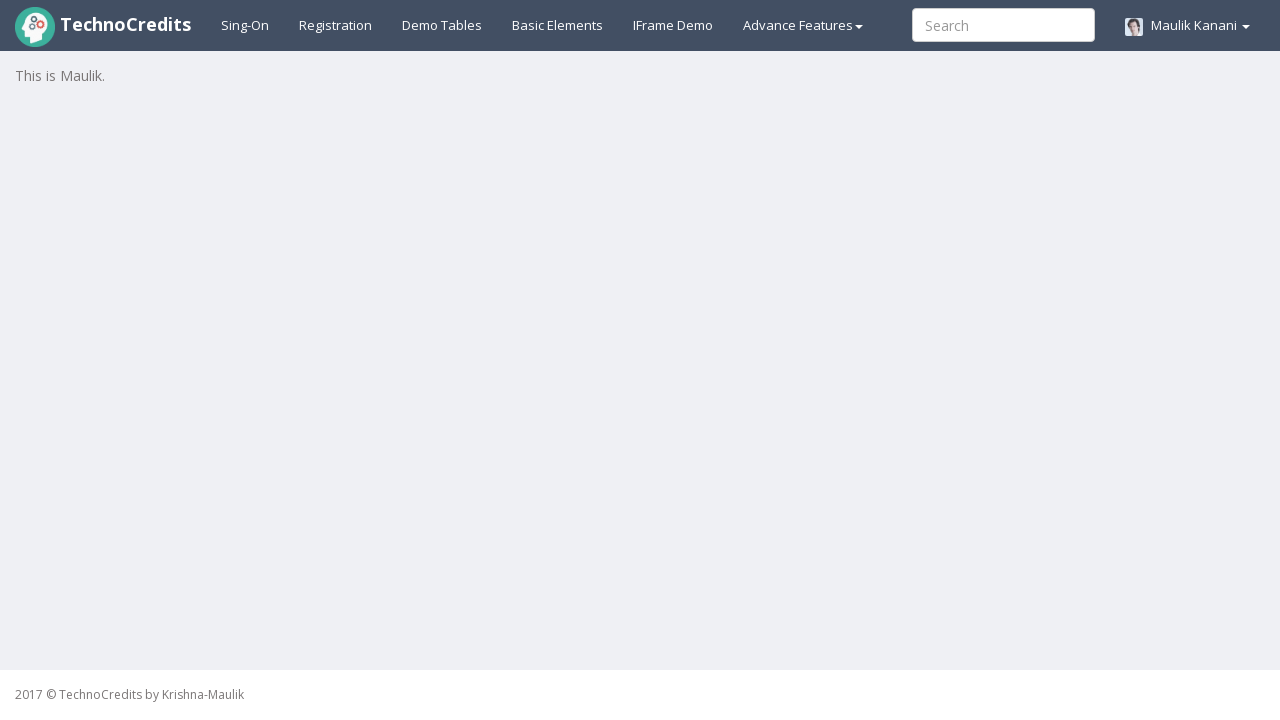

Clicked on Demo Tables link at (442, 25) on text=Demo Tables
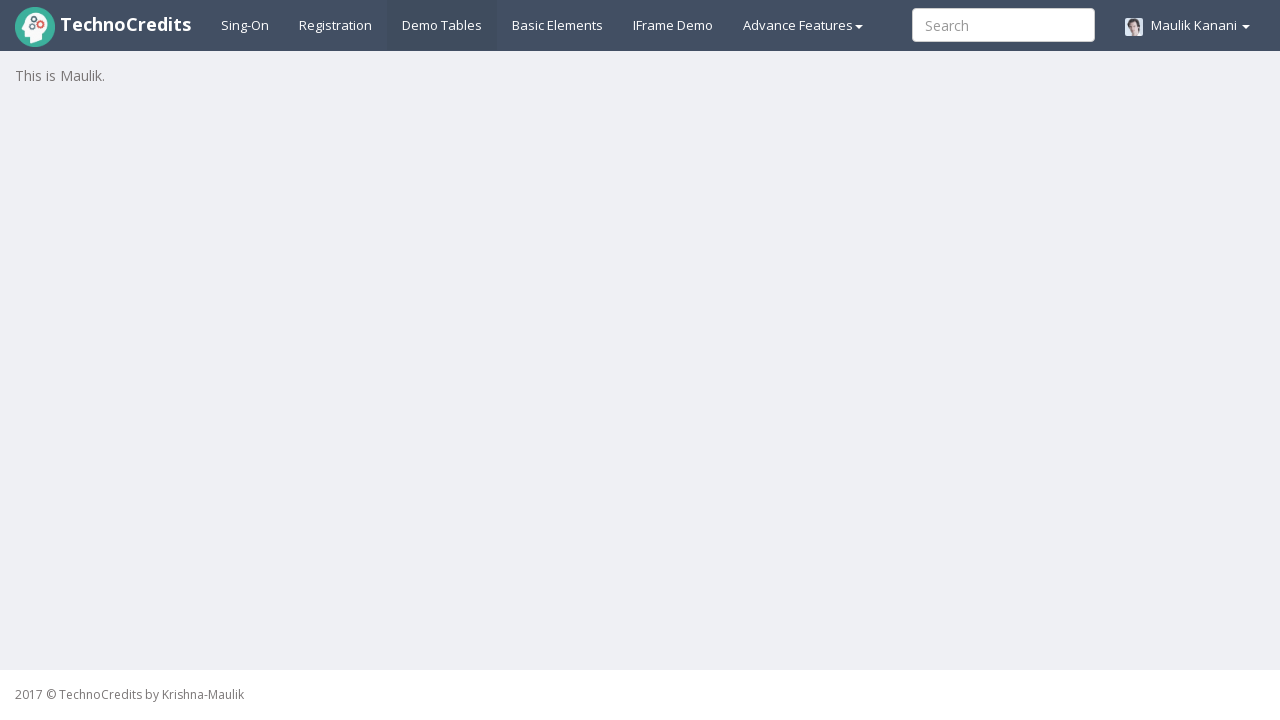

Tables loaded on Demo Tables page
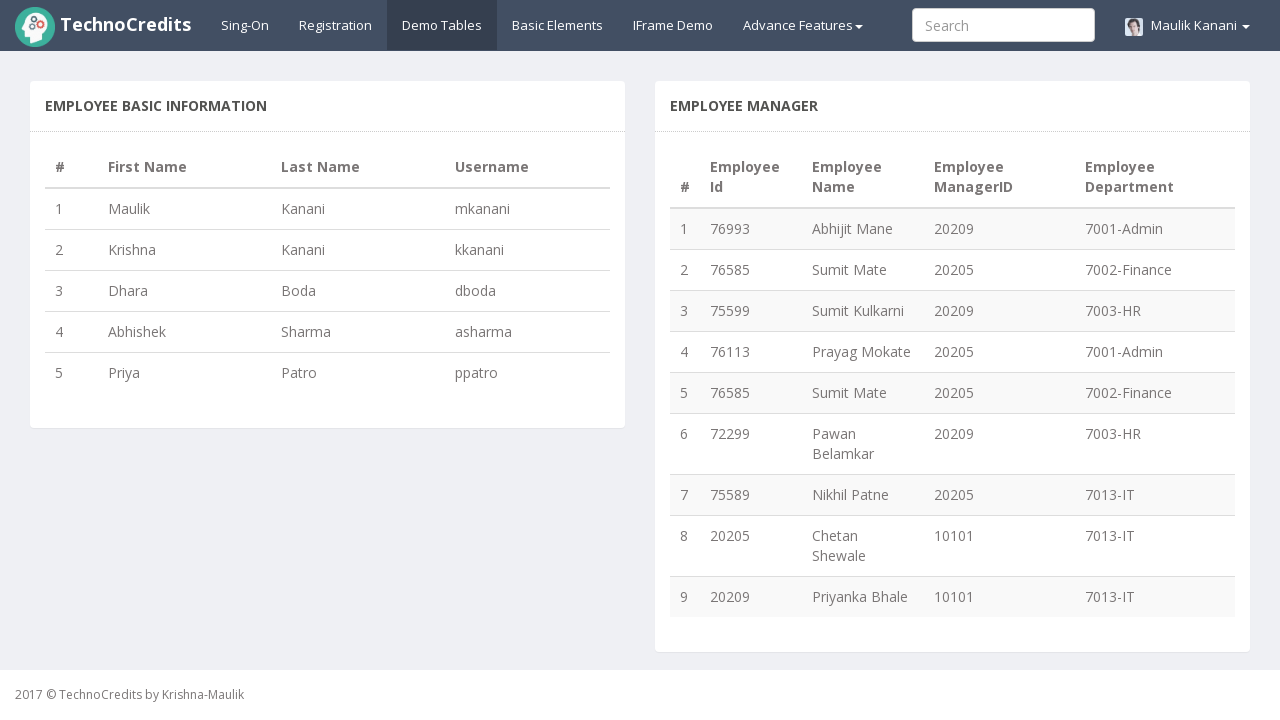

Counted tables: found 4 table(s)
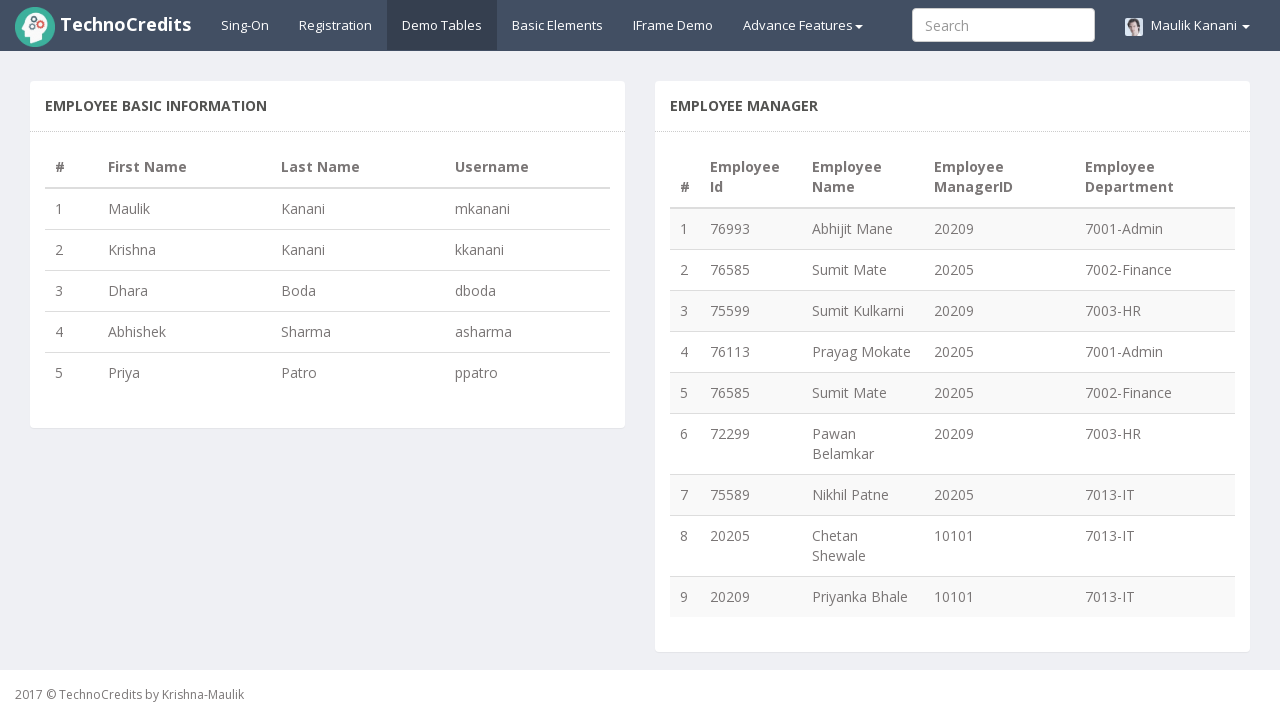

Verified that exactly 4 tables are present on the page
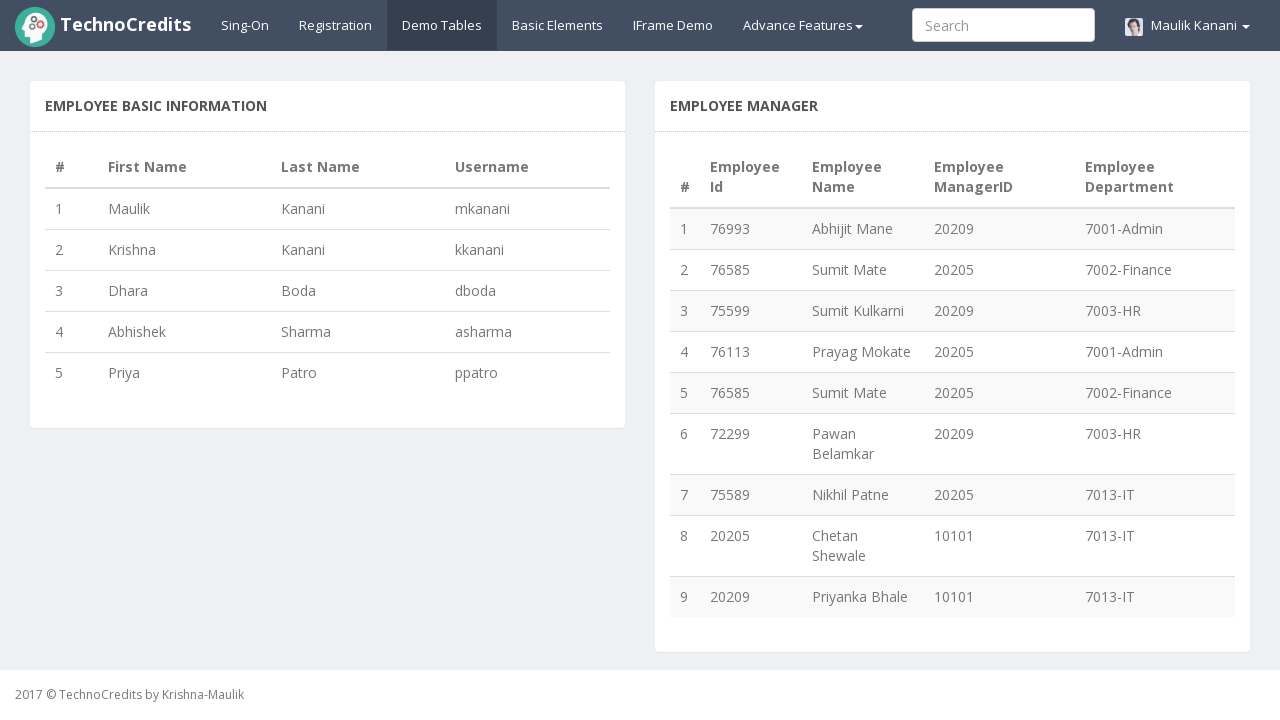

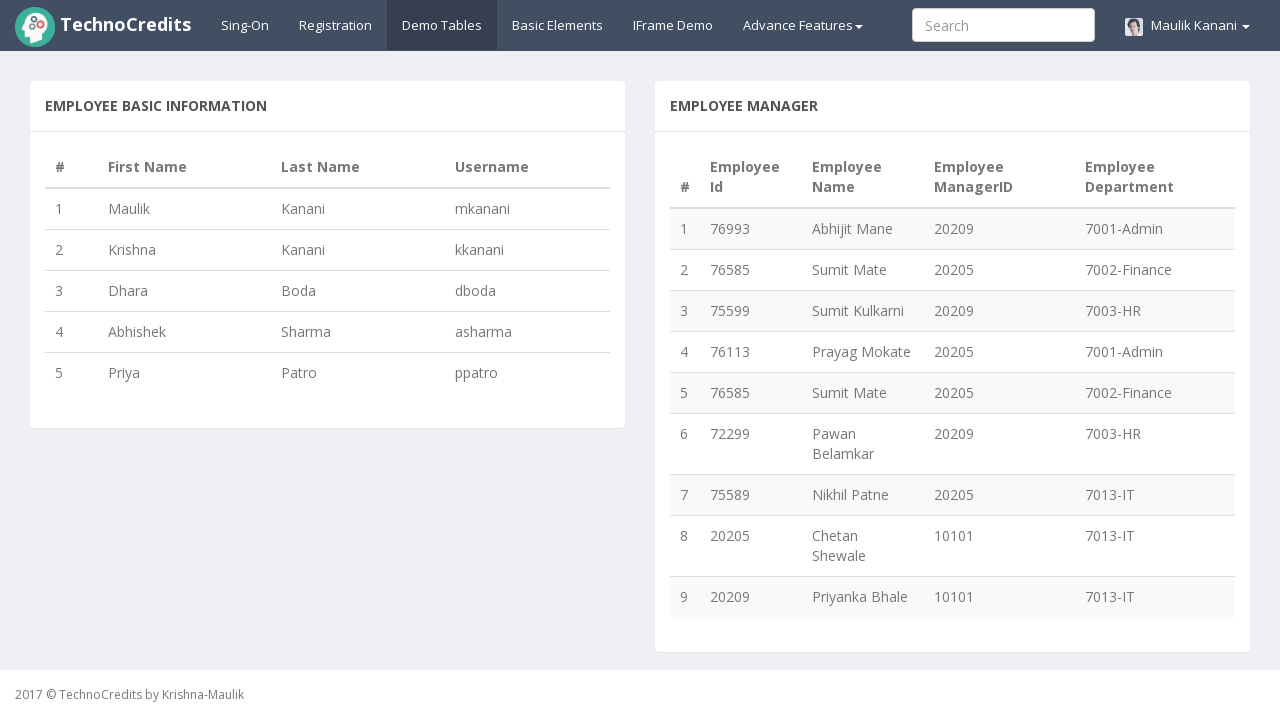